Demonstrates XPath sibling and parent traversal by locating a button element in the header using two different XPath approaches (following-sibling and parent traversal).

Starting URL: https://rahulshettyacademy.com/AutomationPractice/

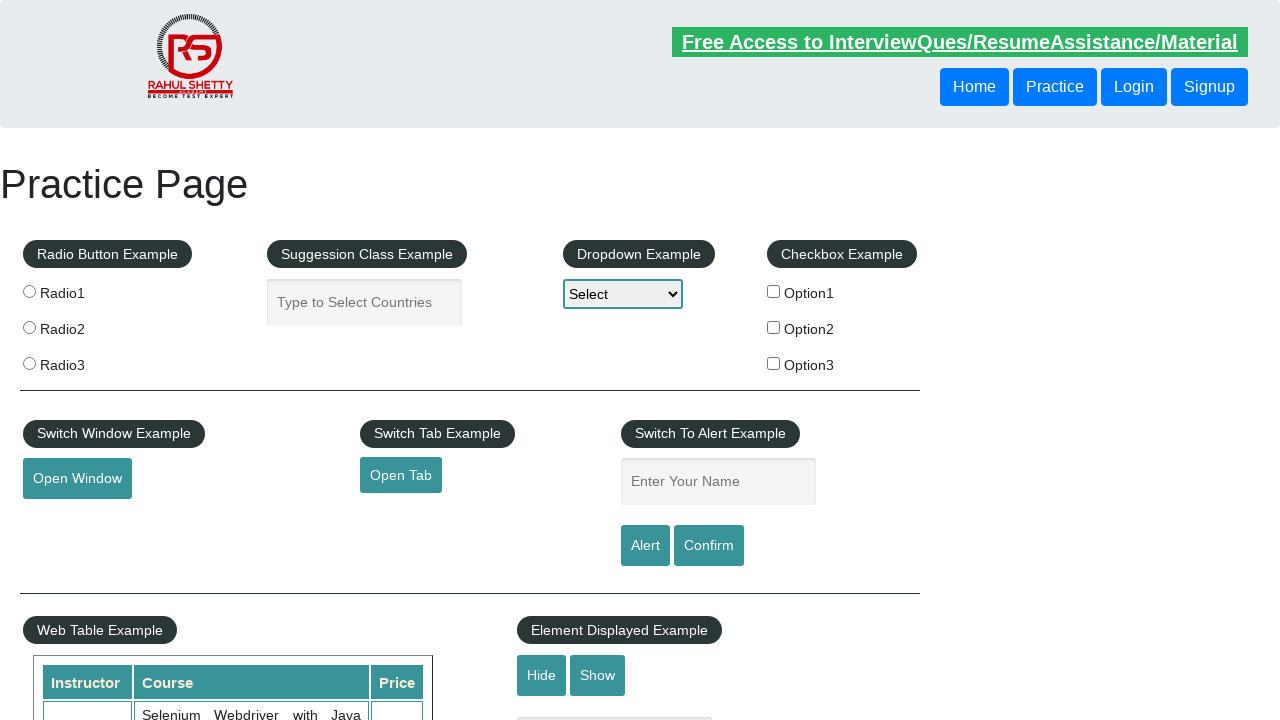

Located button using following-sibling XPath and retrieved its text content
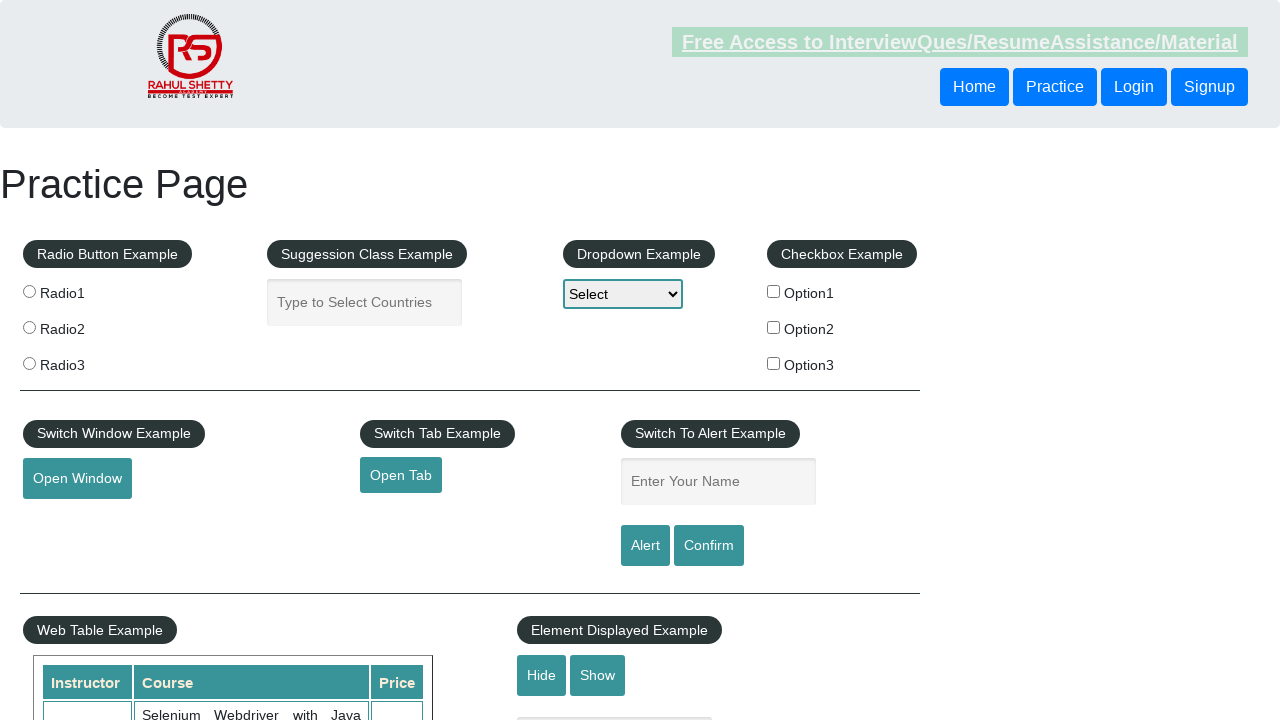

Printed button text from following-sibling approach: Login
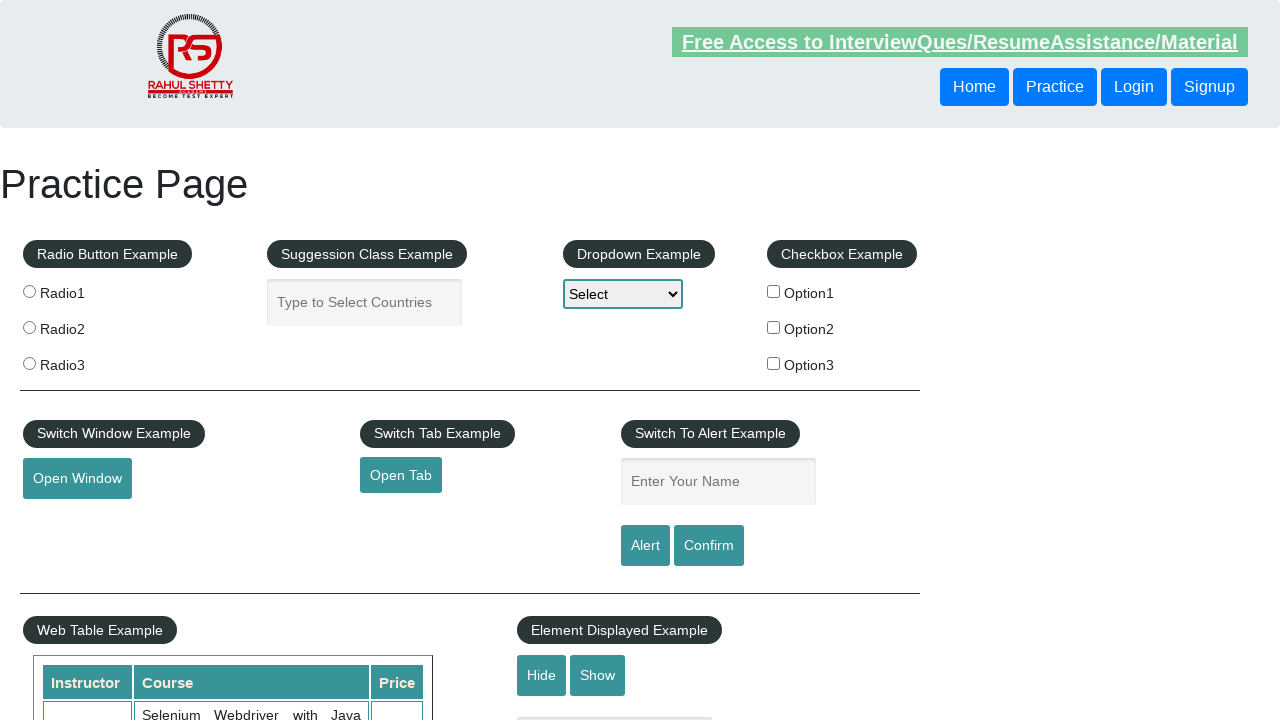

Located button using parent traversal XPath and retrieved its text content
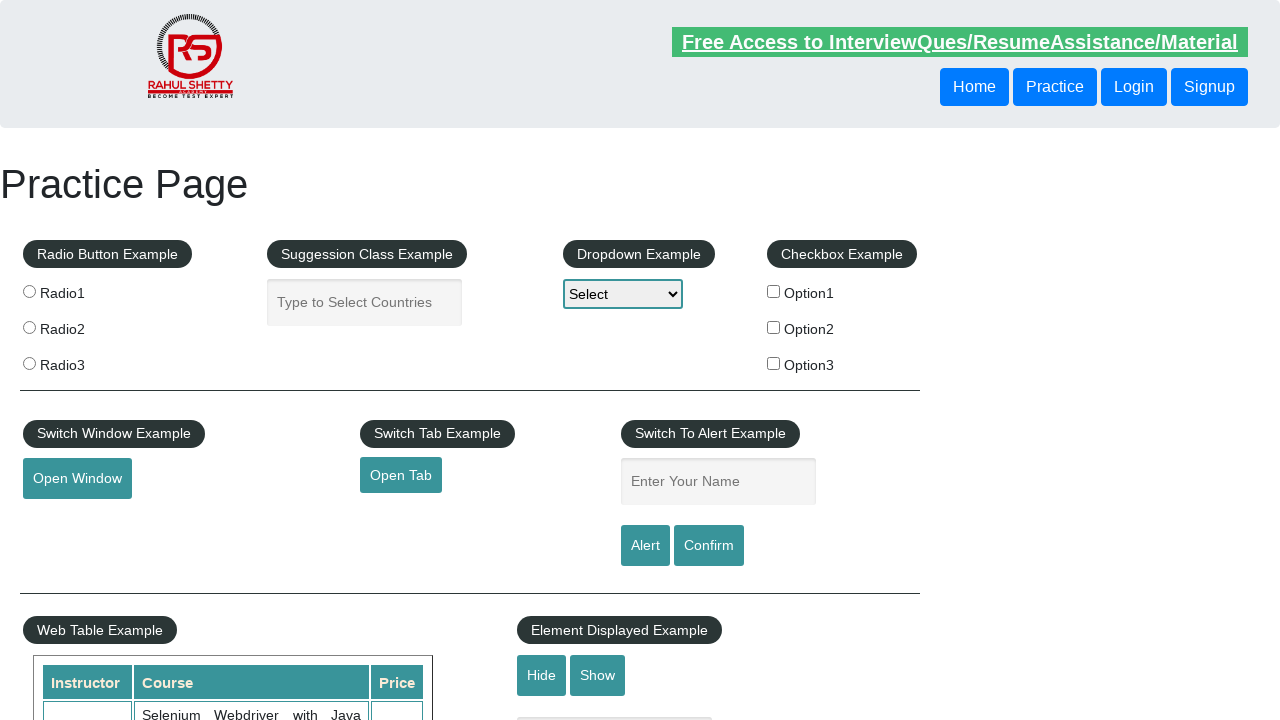

Printed button text from parent traversal approach: Login
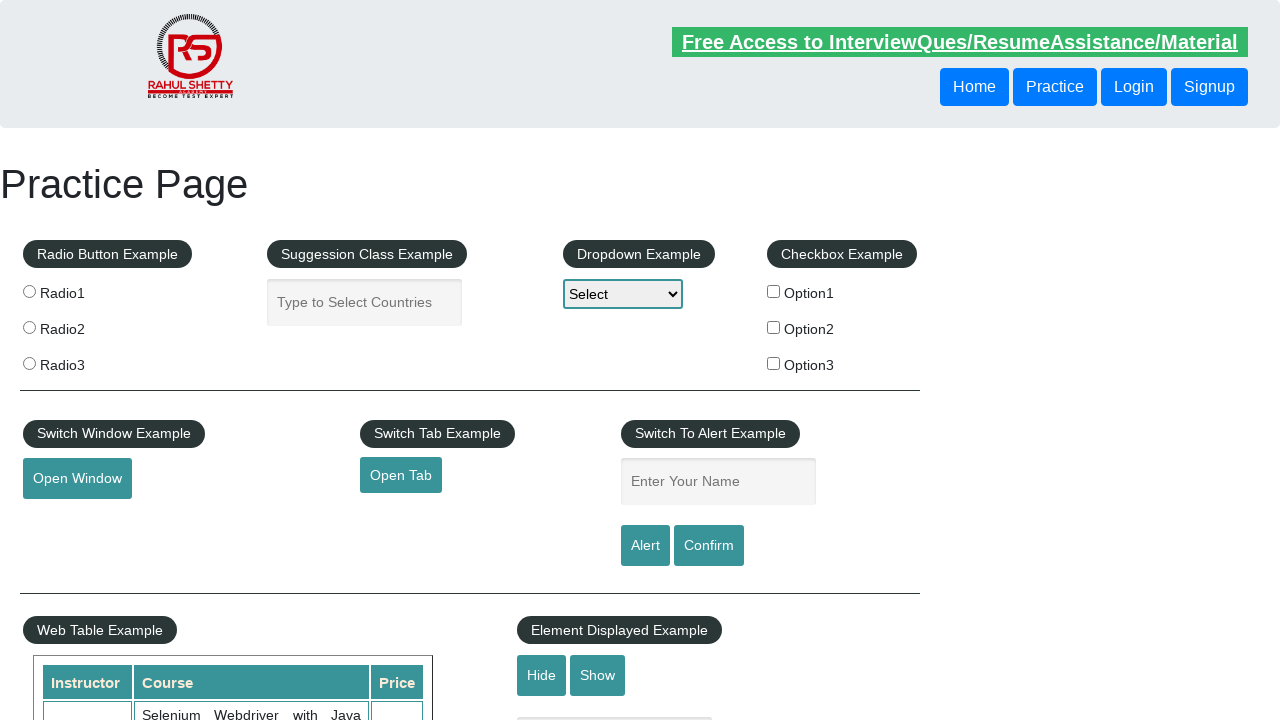

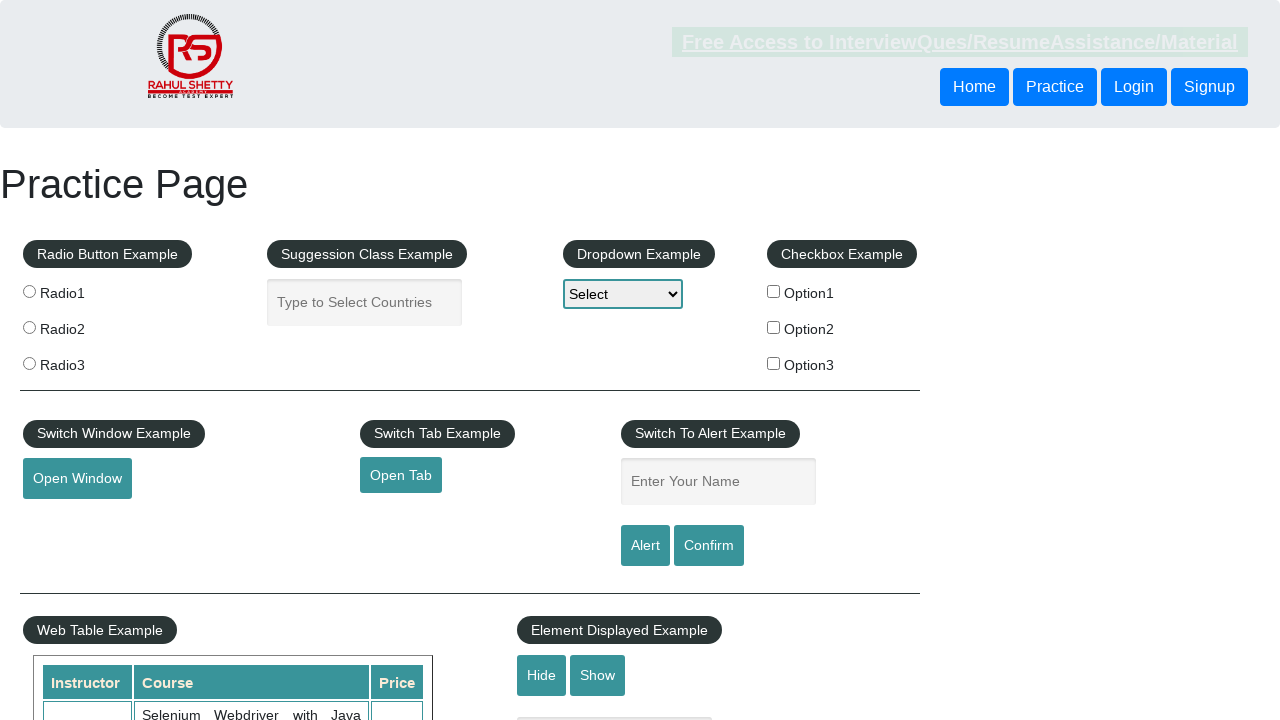